Tests JavaScript confirm dialog by clicking a button that triggers a confirm alert and dismissing it by clicking Cancel

Starting URL: https://testcenter.techproeducation.com/index.php?page=javascript-alerts

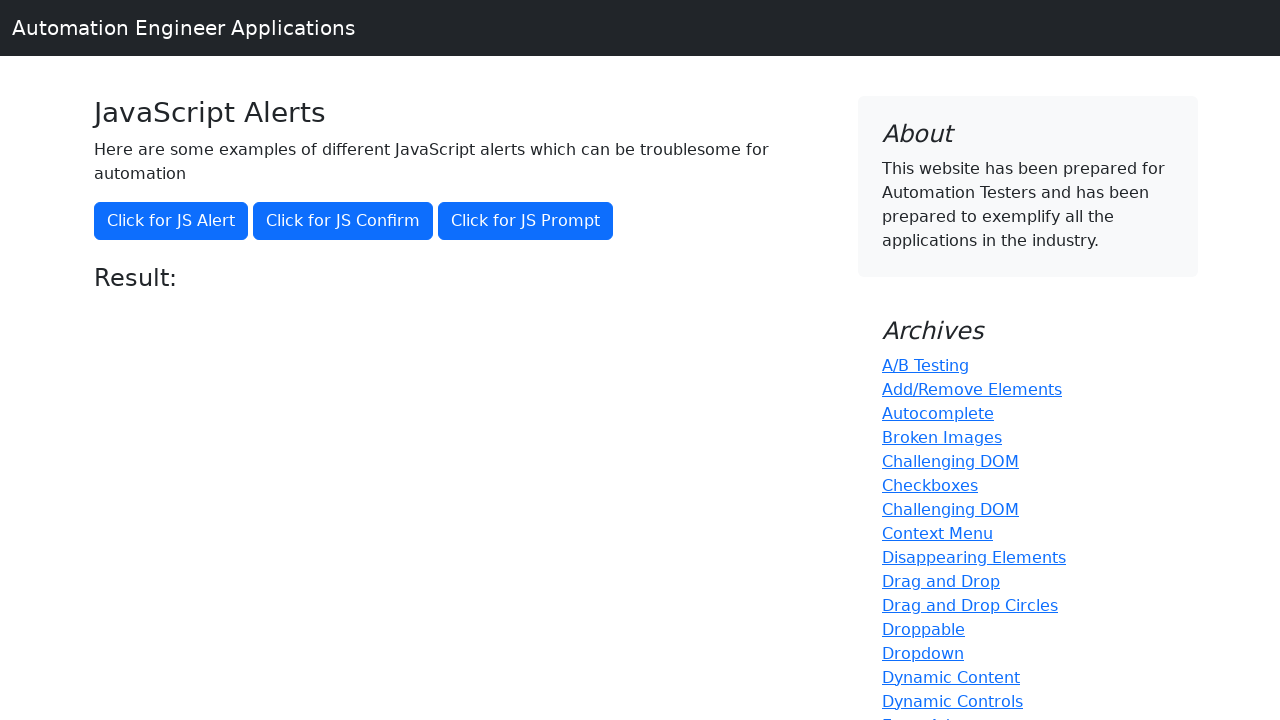

Set up dialog handler to dismiss the confirm alert
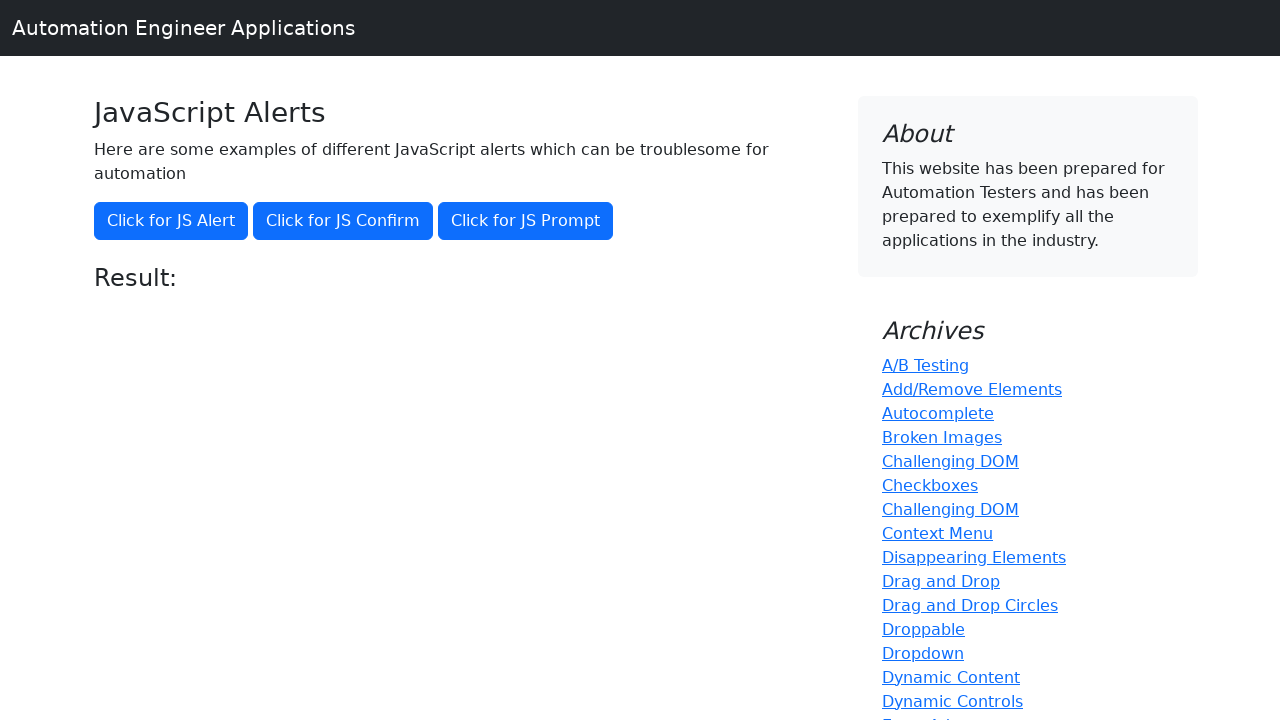

Clicked the 'Click for JS Confirm' button to trigger the confirm dialog at (343, 221) on button[onclick='jsConfirm()']
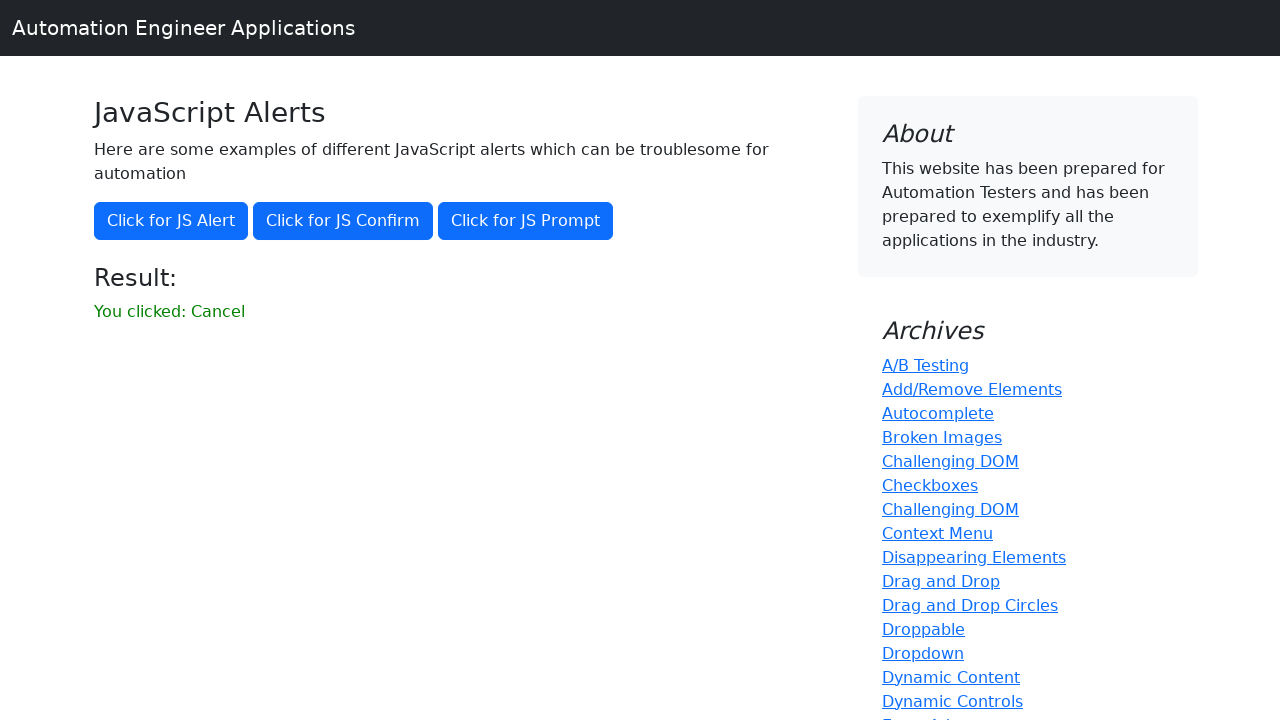

Result element appeared after dismissing the confirm dialog
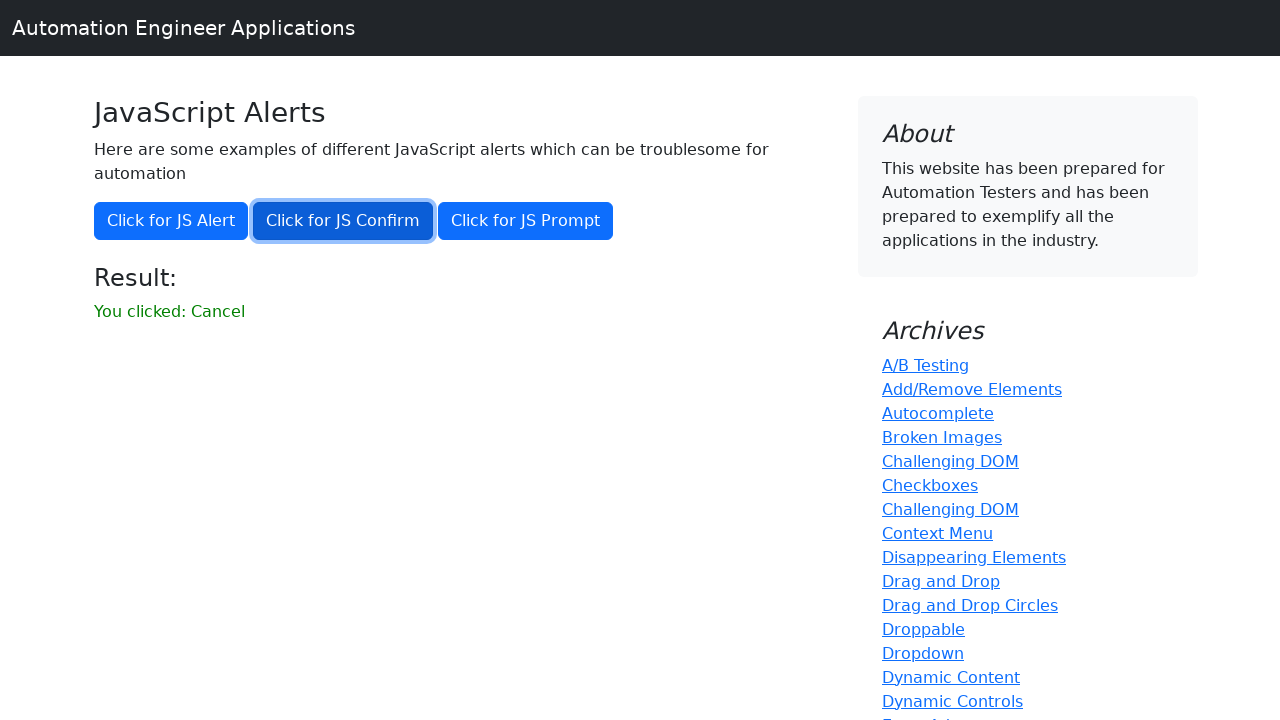

Retrieved result text content
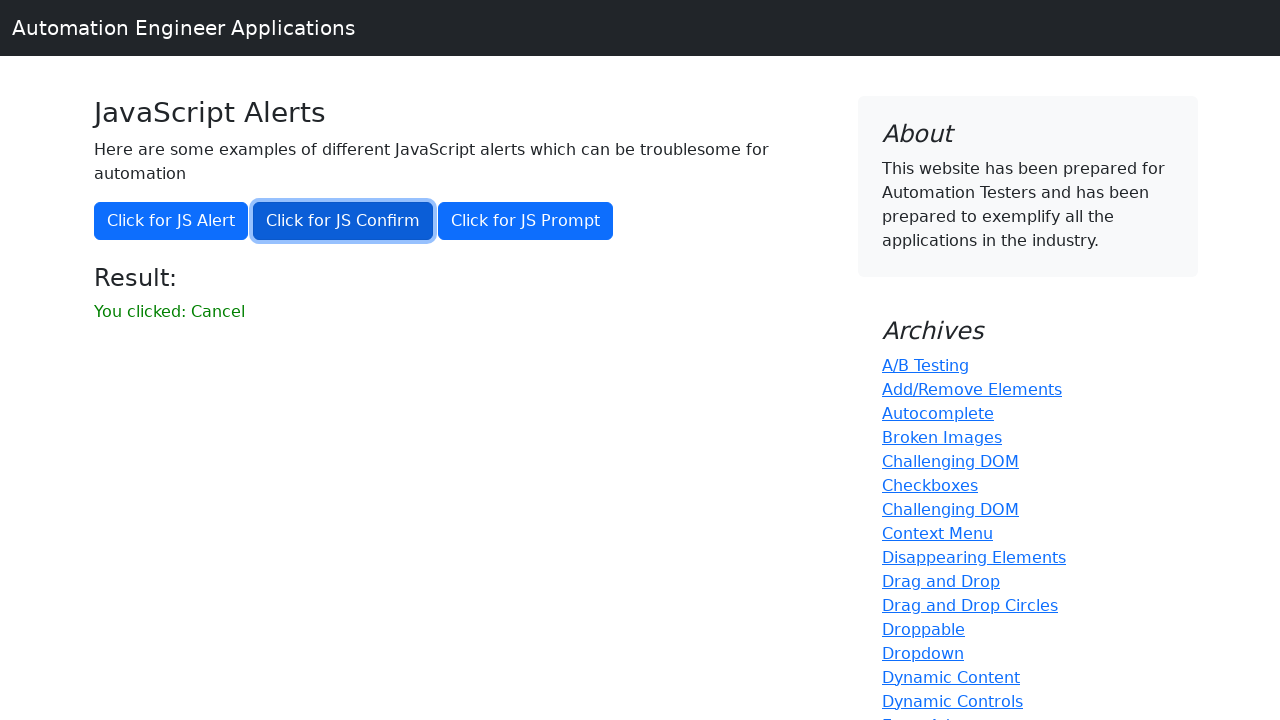

Verified that result text does not contain 'successfuly' - alert was properly dismissed
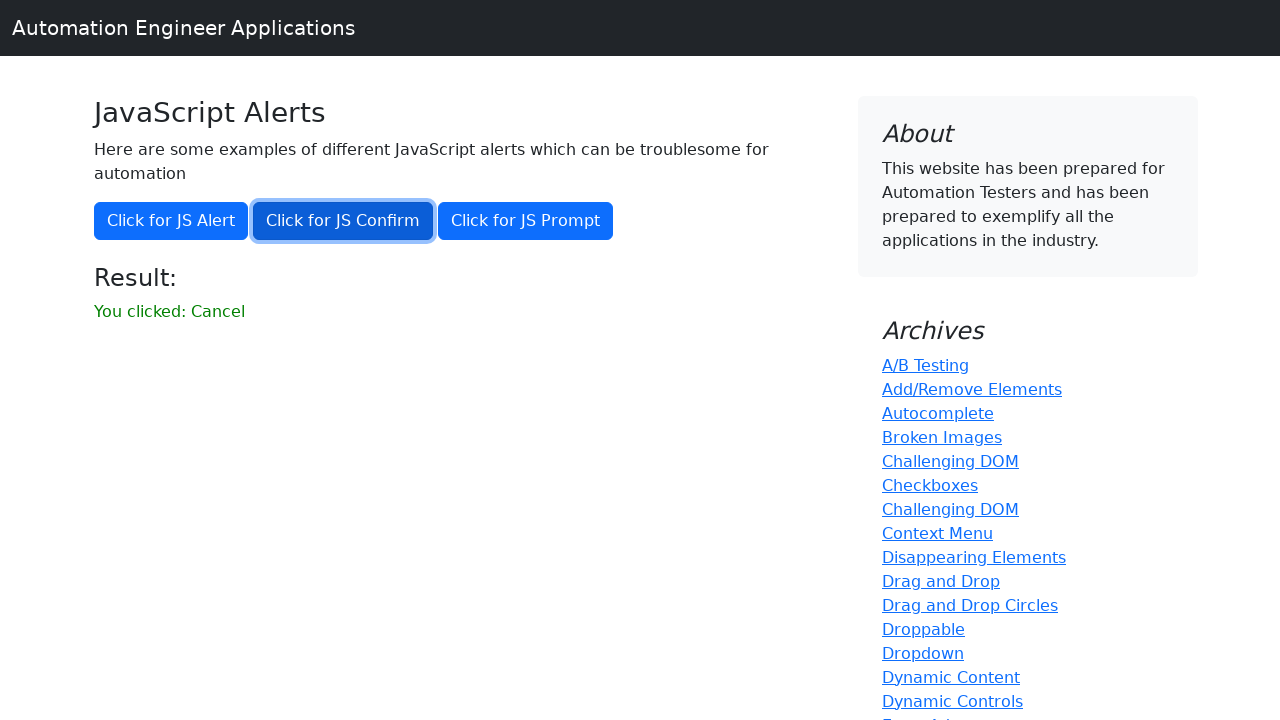

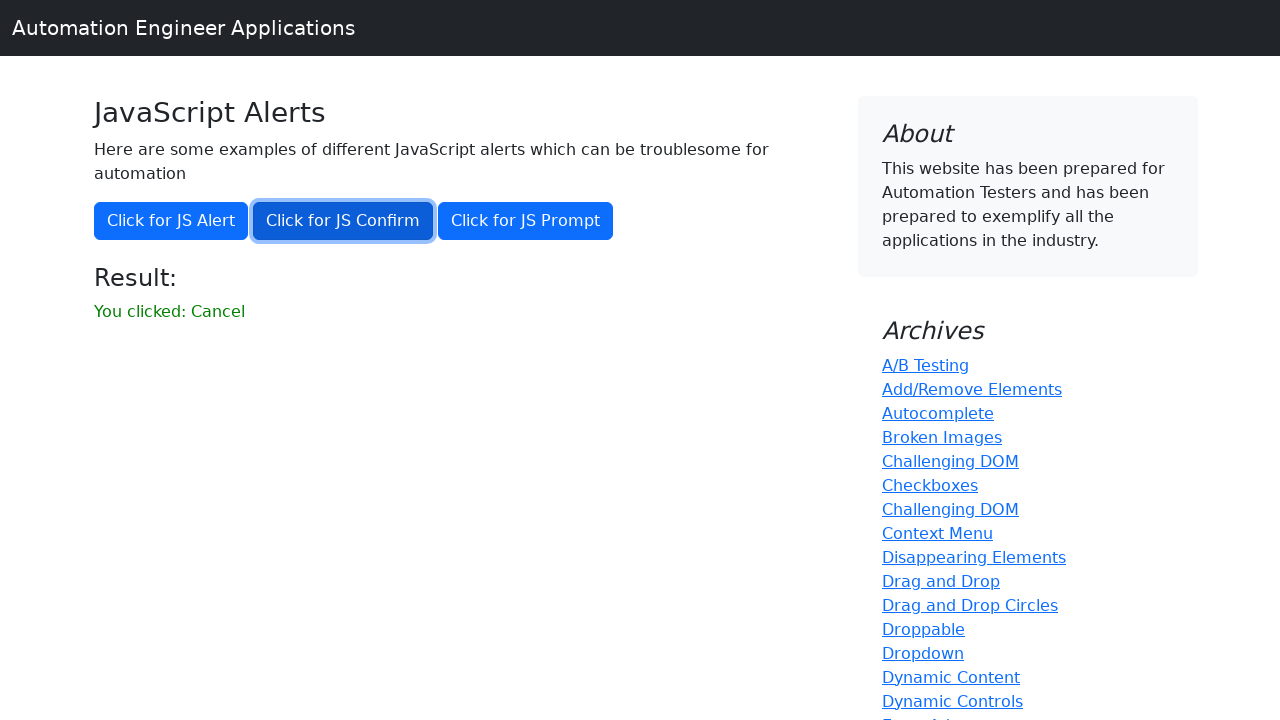